Tests sending a keyboard key (TAB) using keyboard actions without targeting a specific element, and verifies the result text displays the correct key pressed.

Starting URL: http://the-internet.herokuapp.com/key_presses

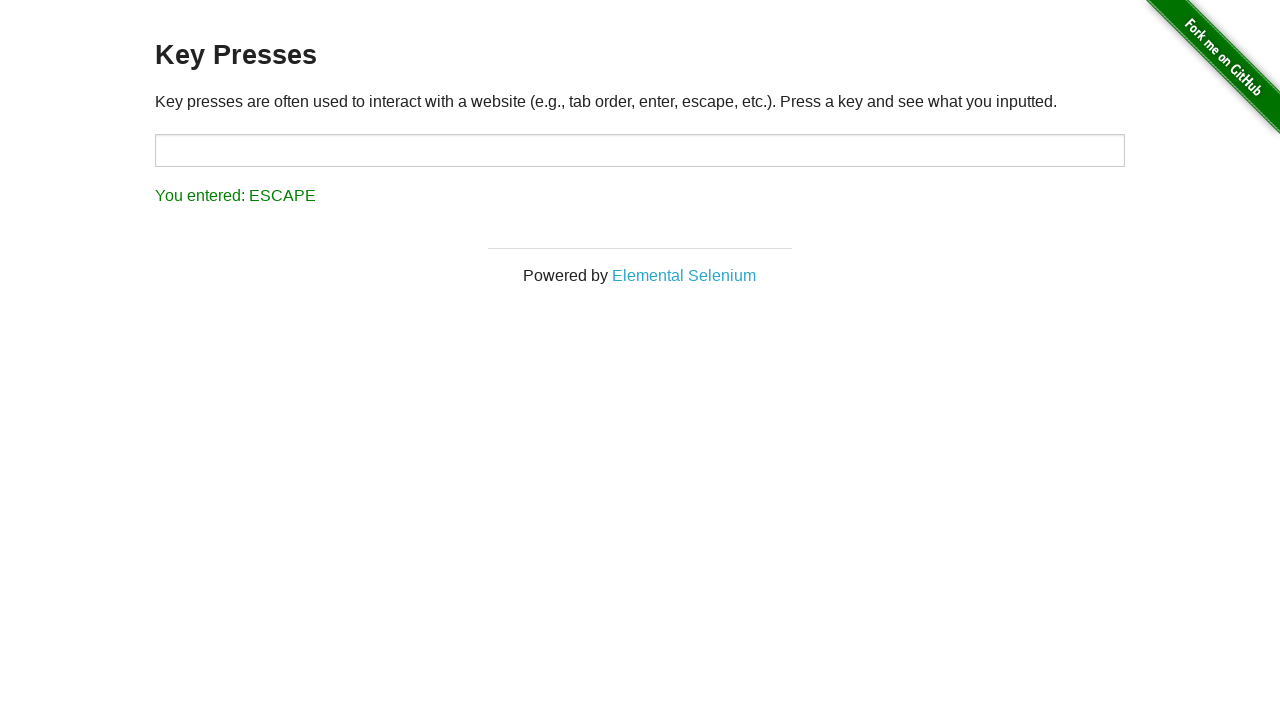

Pressed TAB key using keyboard action
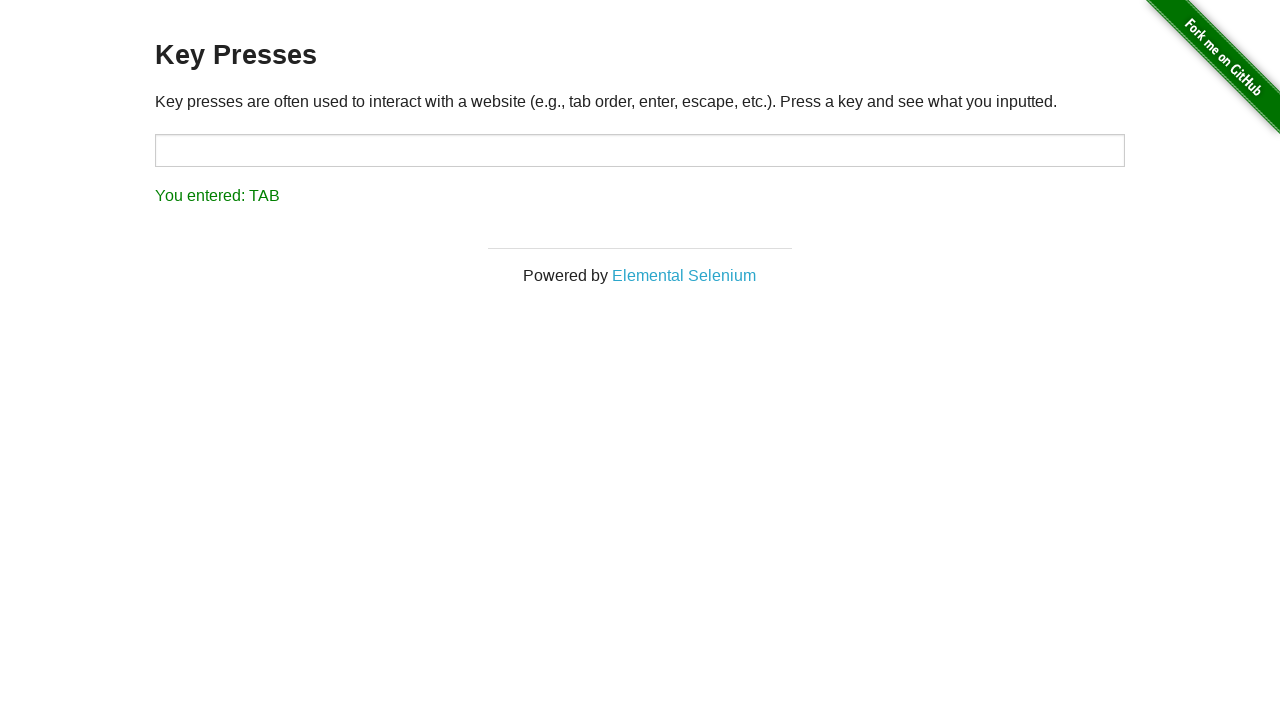

Retrieved result text from #result element
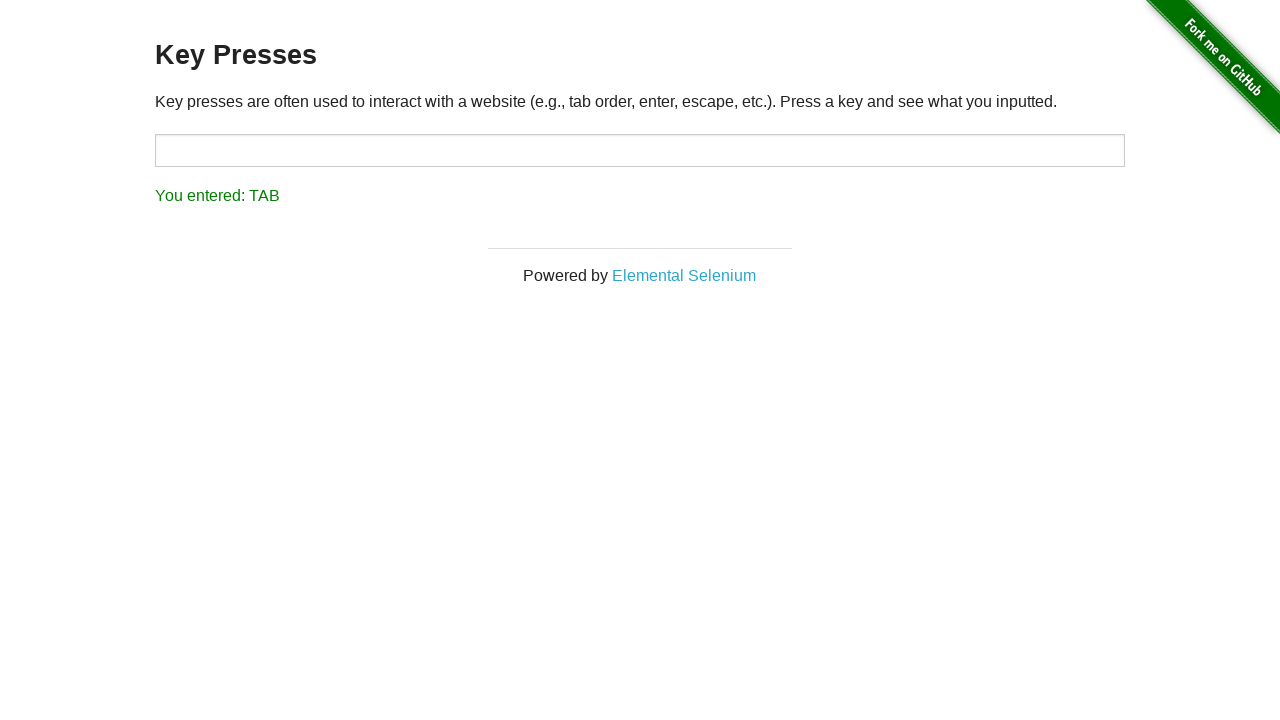

Verified result text displays 'You entered: TAB'
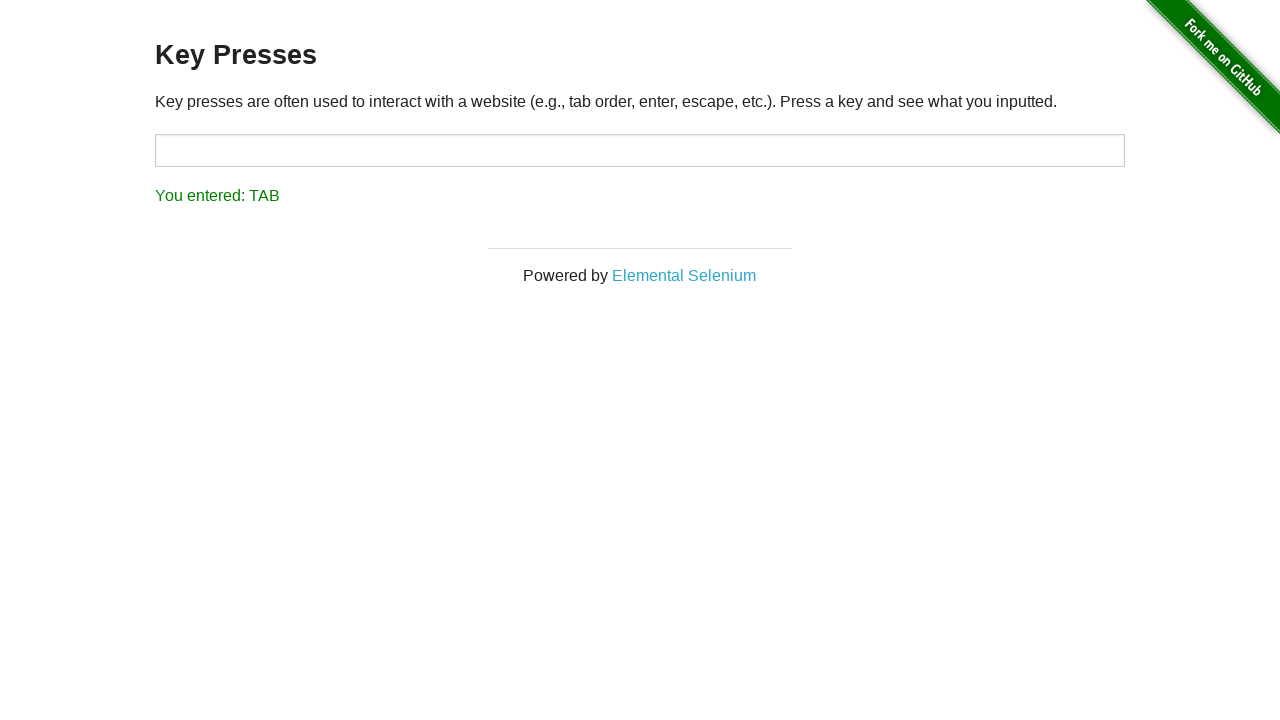

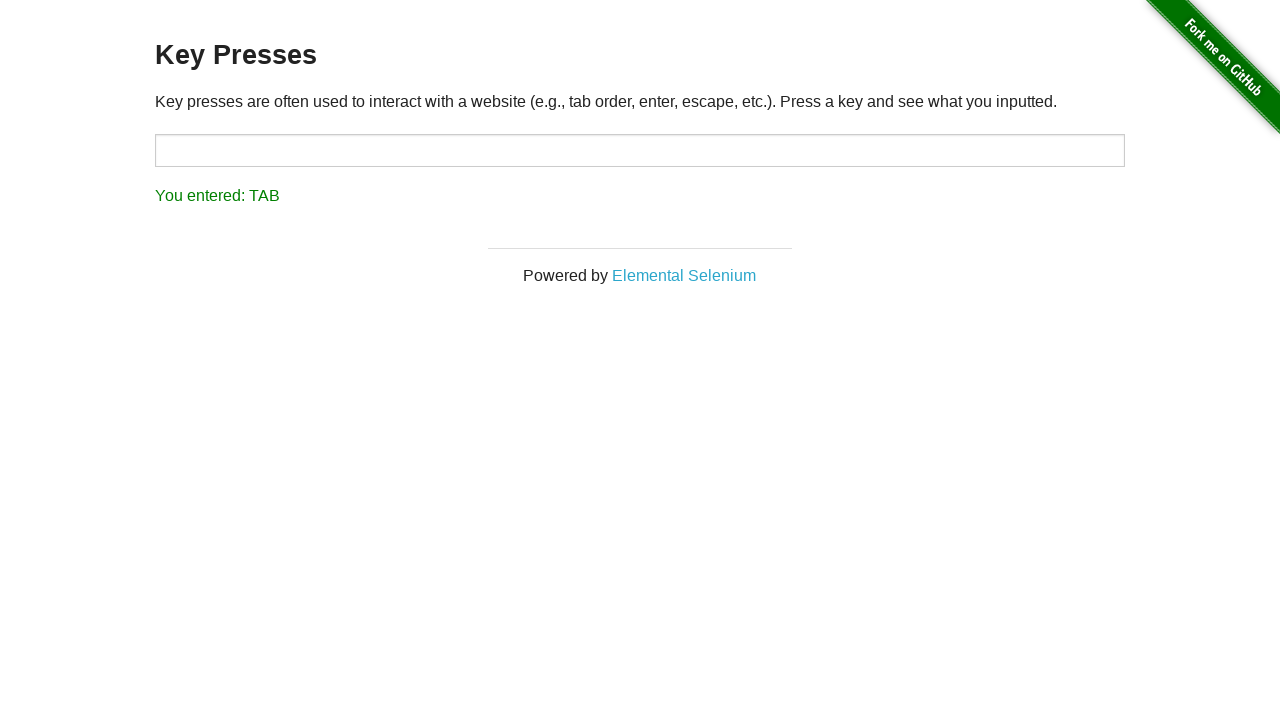